Launches a browser and navigates to the Bugasura website homepage, verifying the page loads successfully.

Starting URL: https://bugasura.io/

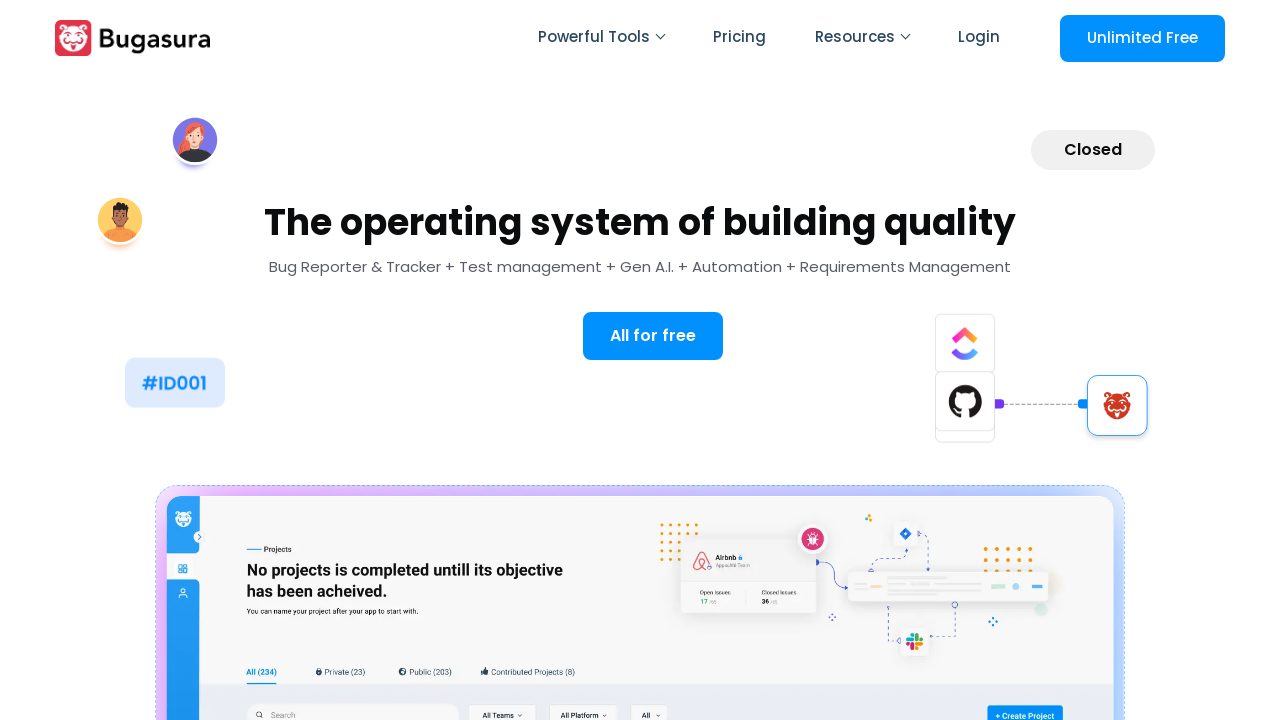

Waited for page DOM content to load
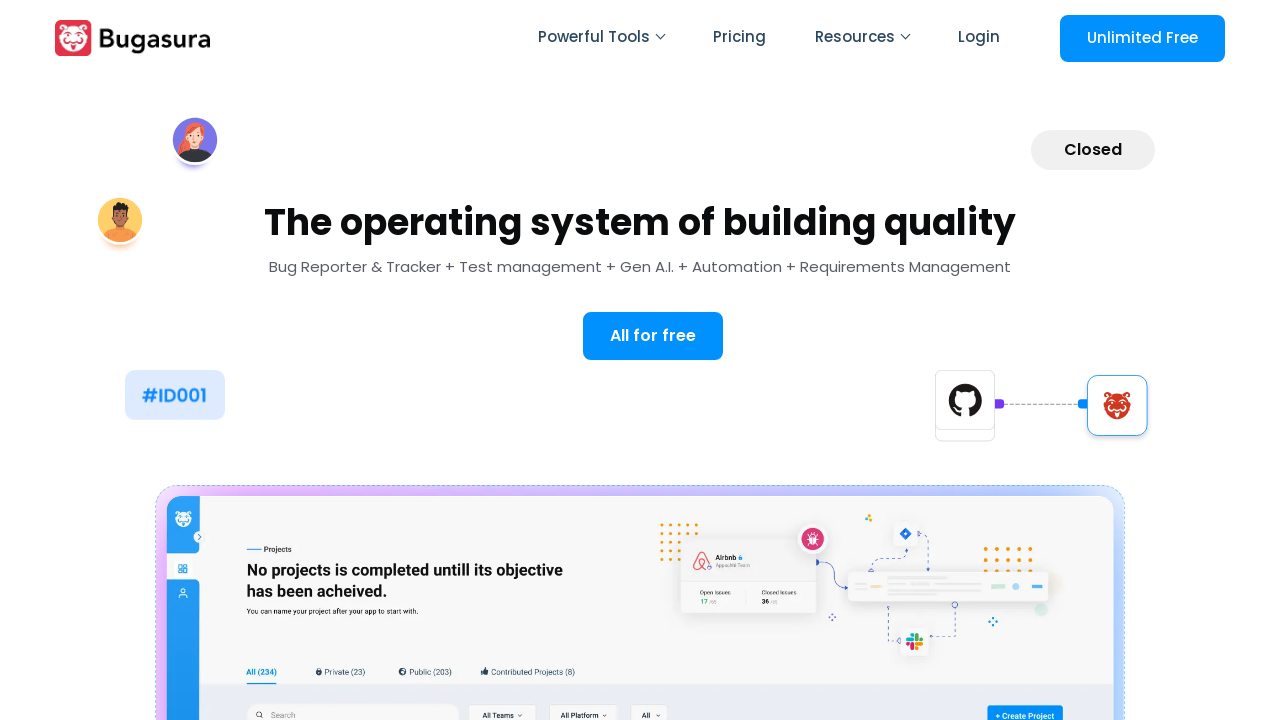

Verified body element is present on Bugasura homepage
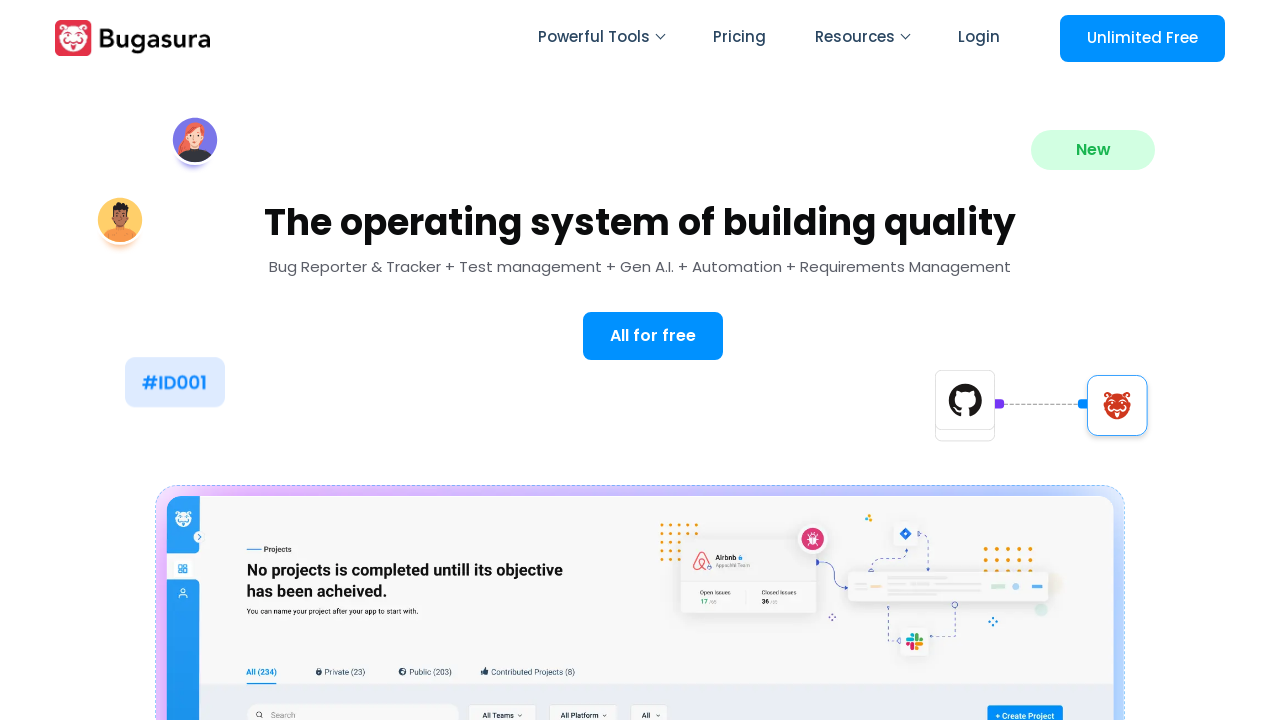

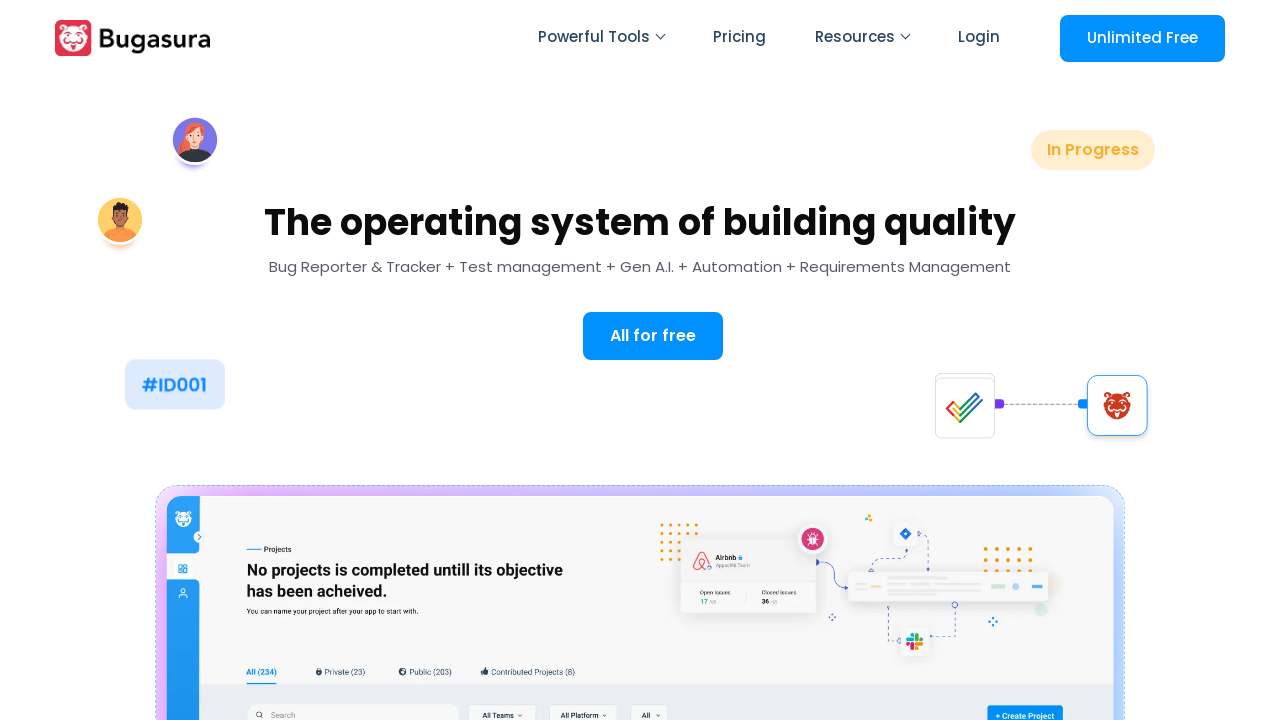